Tests checkbox functionality by clicking on the "friends and family" checkbox and verifying it becomes selected

Starting URL: https://rahulshettyacademy.com/dropdownsPractise/

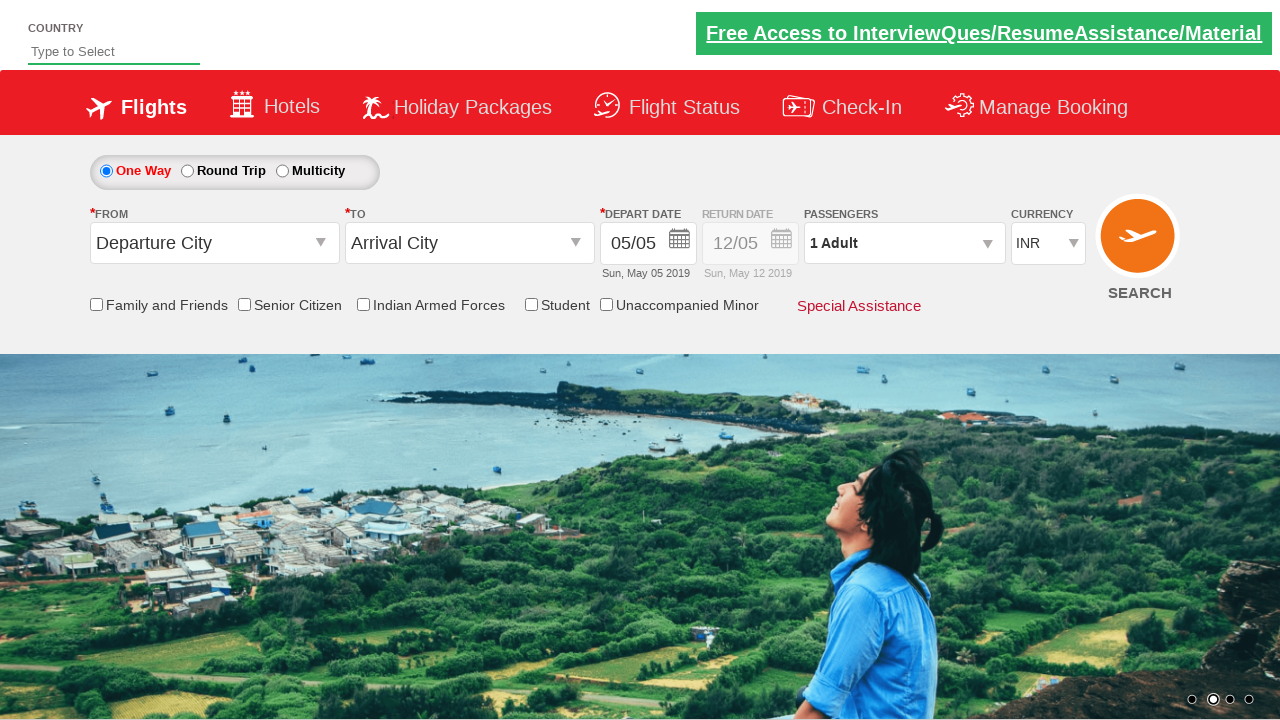

Clicked on the 'friends and family' checkbox at (96, 304) on input[id*='friendsandfamily']
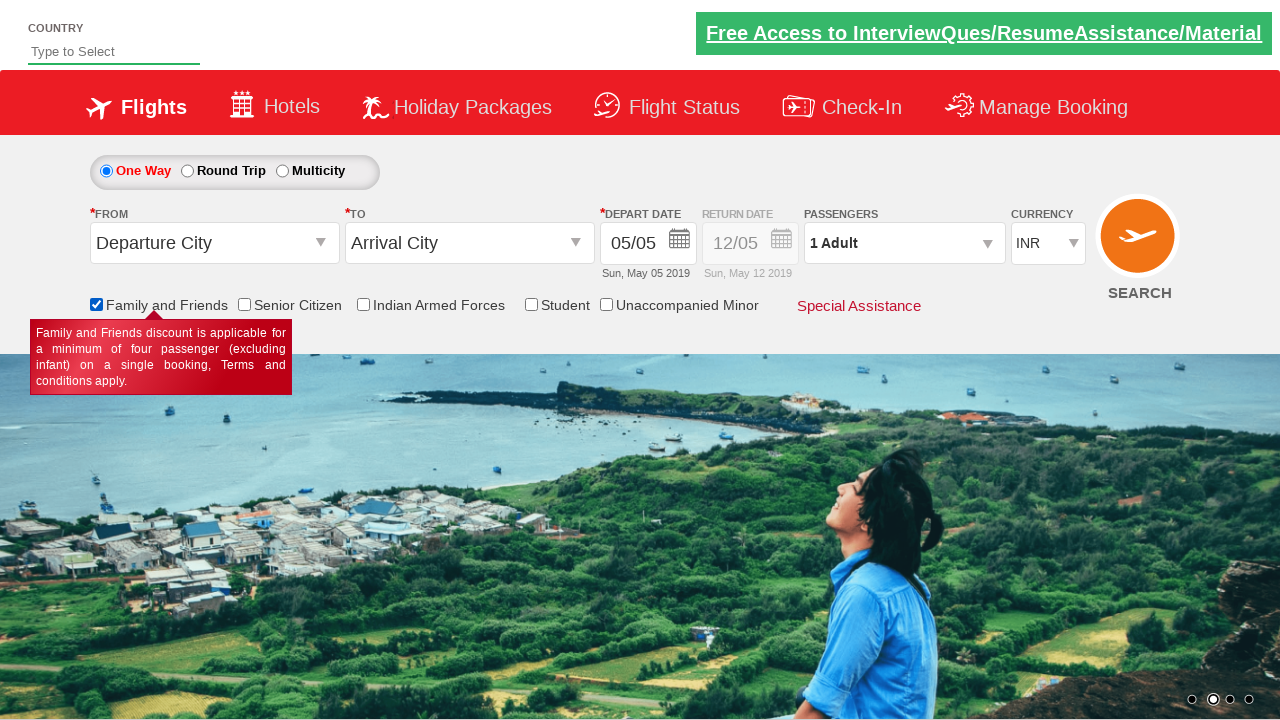

Verified that the 'friends and family' checkbox is selected
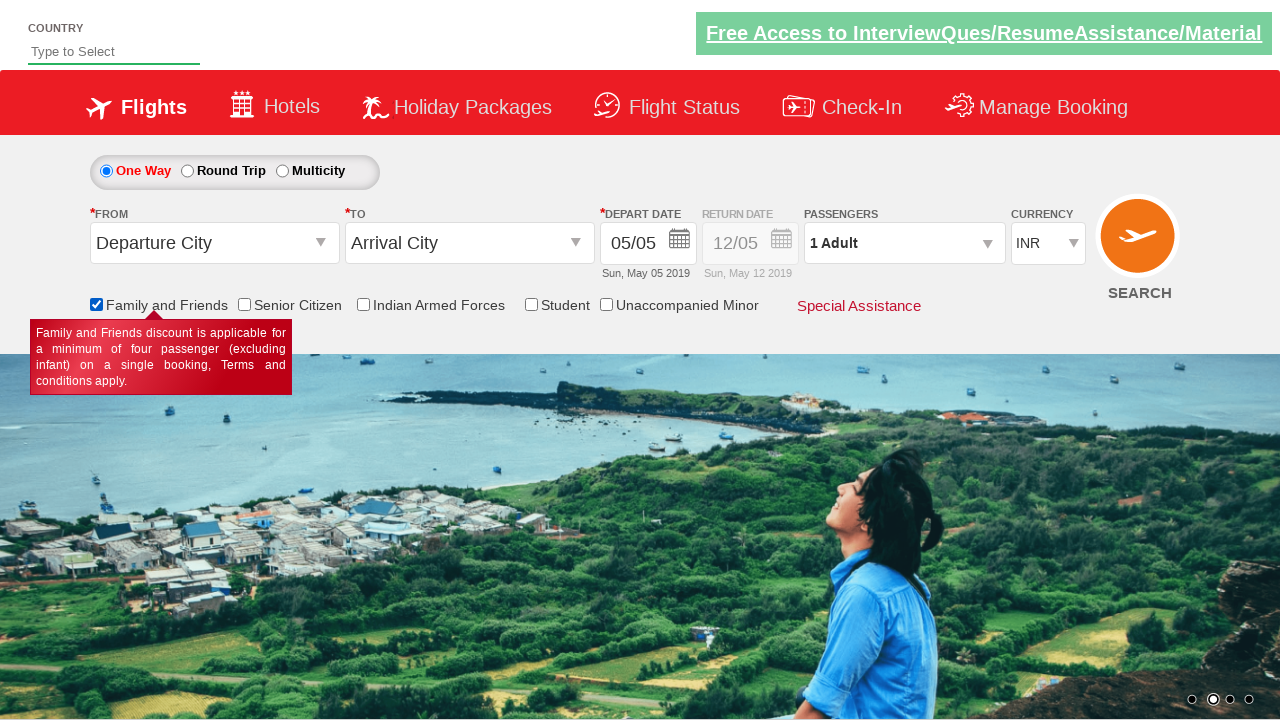

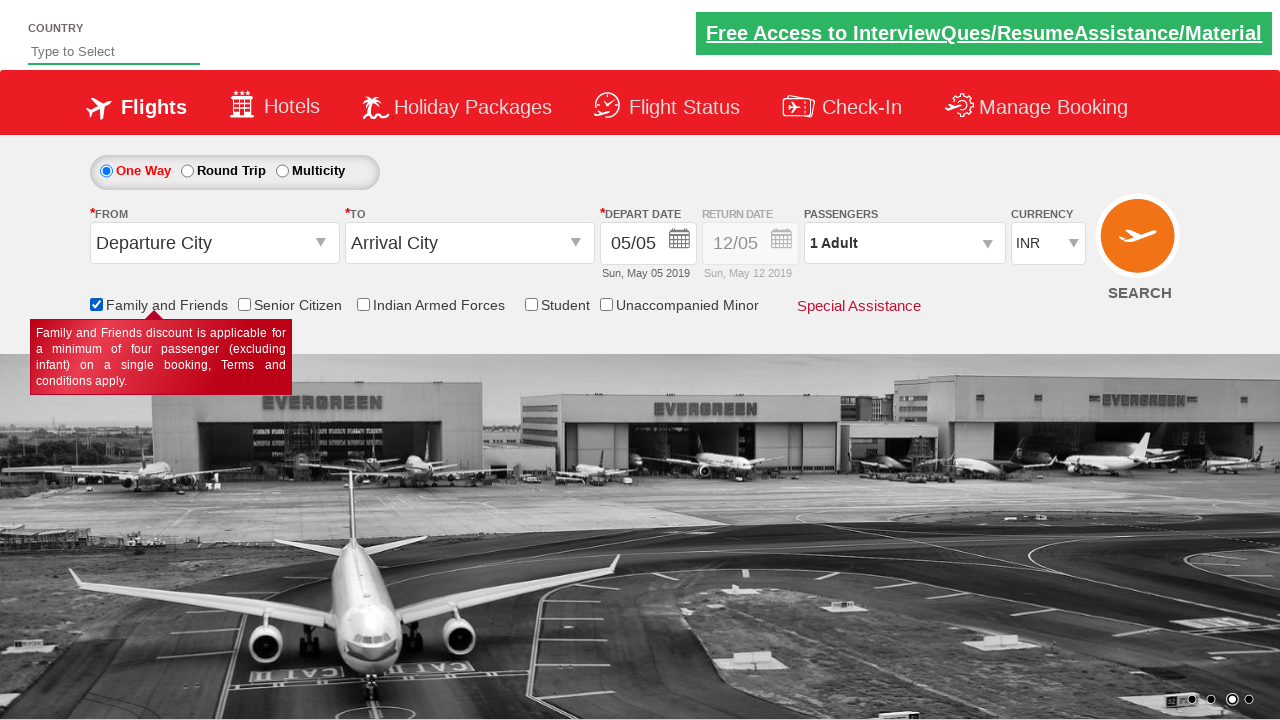